Tests e-commerce cart functionality including adding products from different categories, managing cart items, and completing a purchase order with form validation

Starting URL: https://www.demoblaze.com/index.html

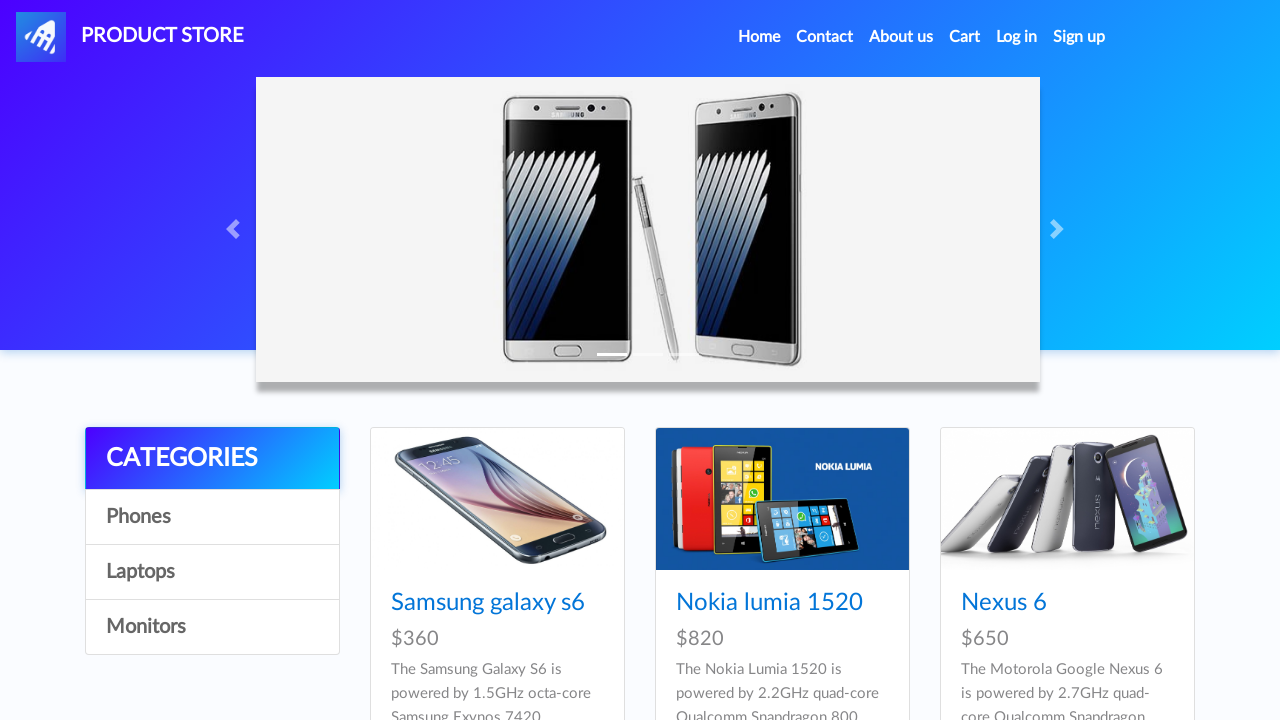

Clicked on iPhone 6 32gb product at (752, 361) on xpath=//a[text()='Iphone 6 32gb']
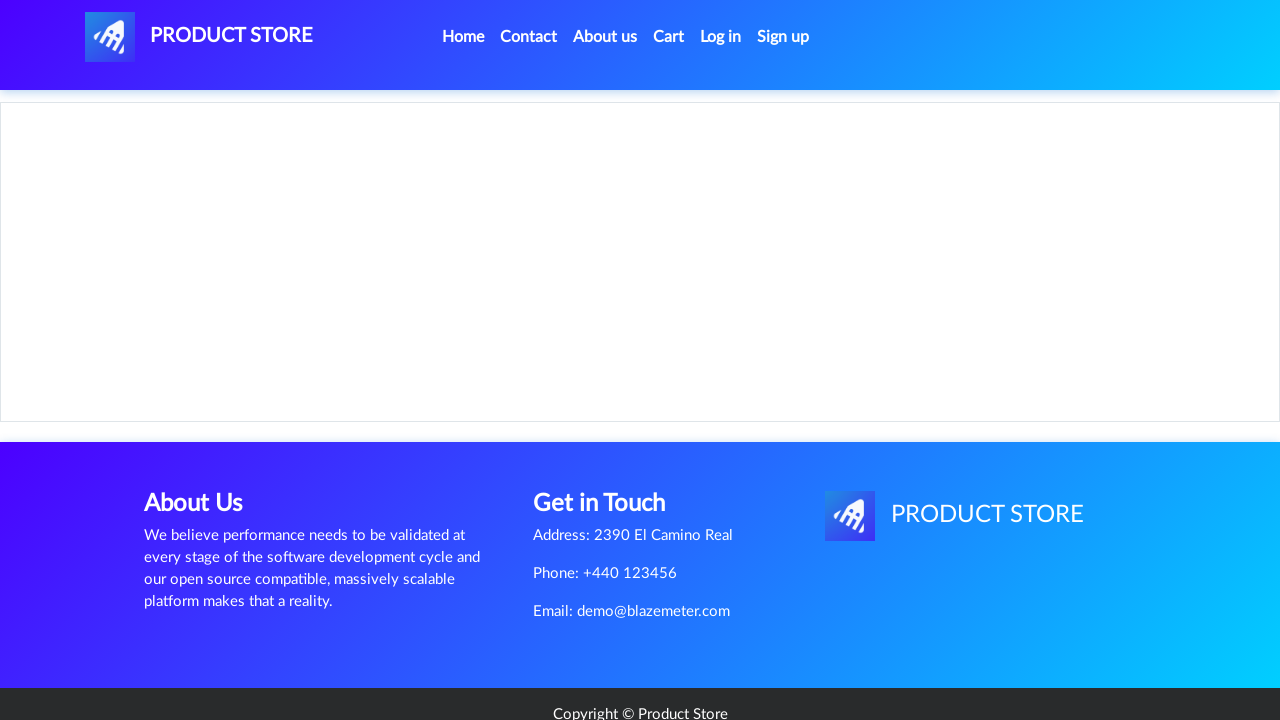

Clicked Add to Cart button for iPhone at (610, 440) on xpath=//a[text()='Add to cart']
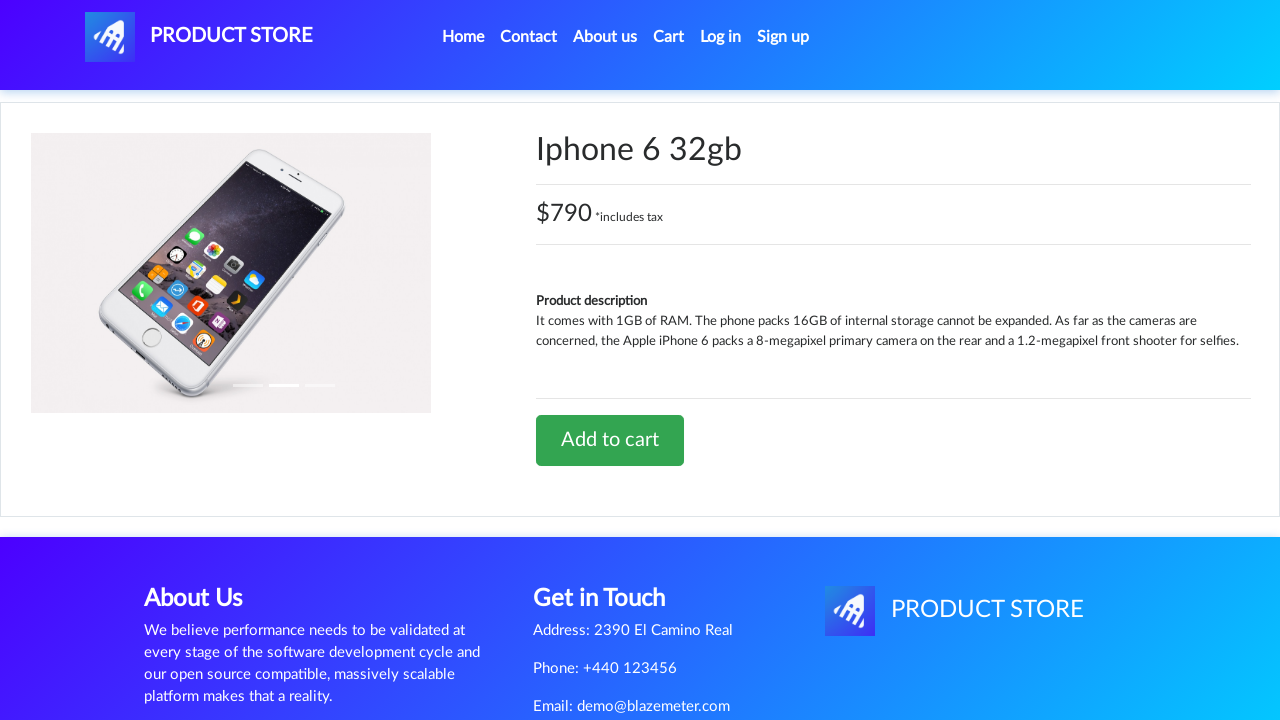

Set up dialog handler to accept alerts
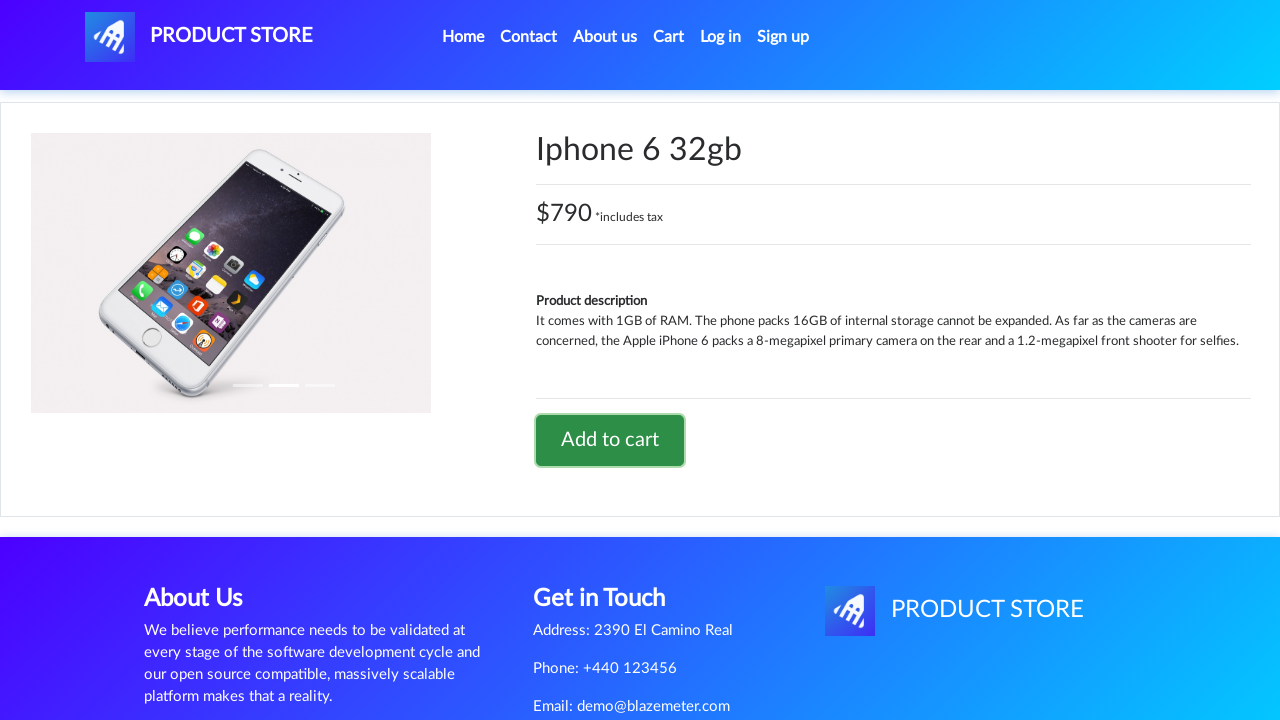

Waited for alert confirmation
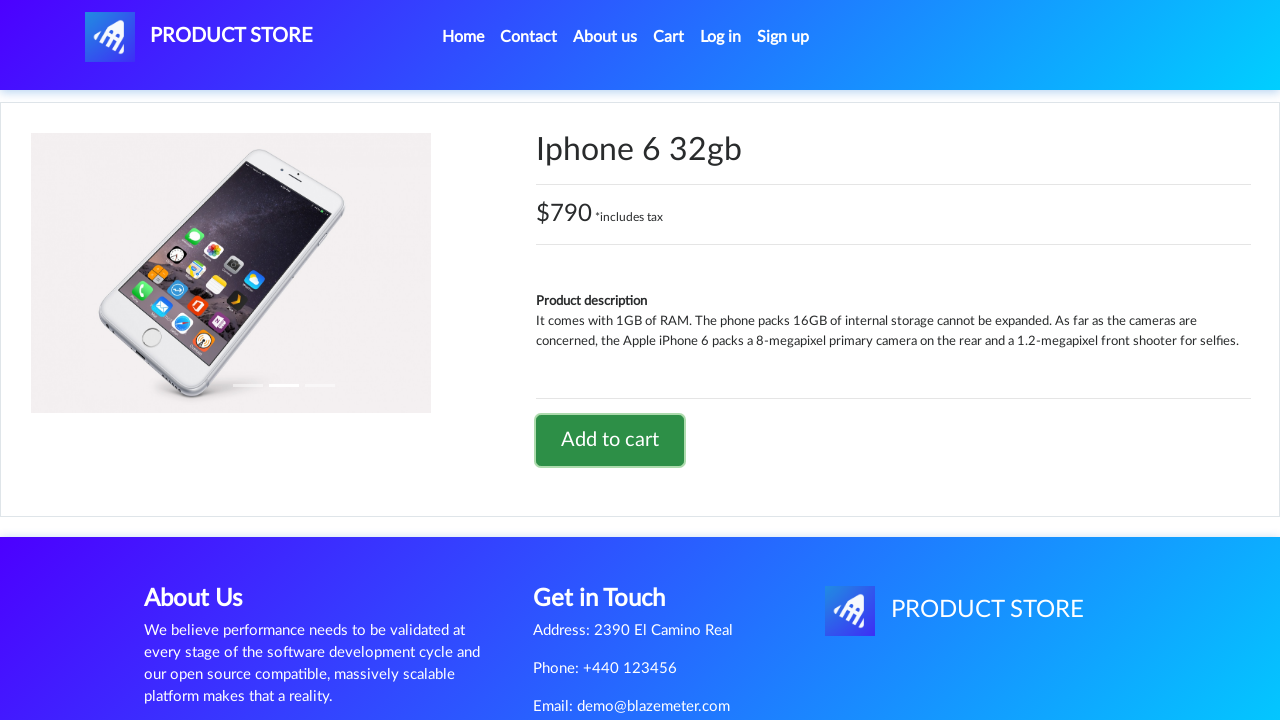

Clicked Home link to navigate back at (463, 37) on xpath=//a[text()='Home ']
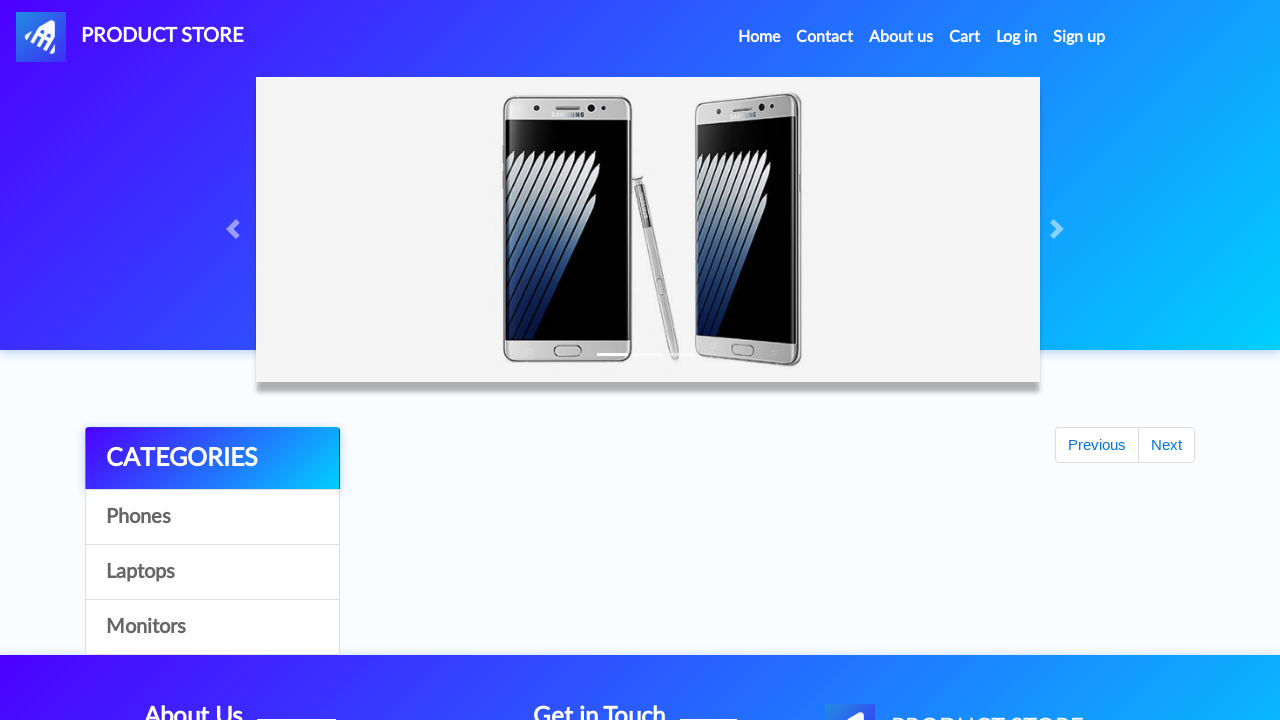

Clicked on Laptops category at (212, 572) on //a[@onclick="byCat('notebook')"]
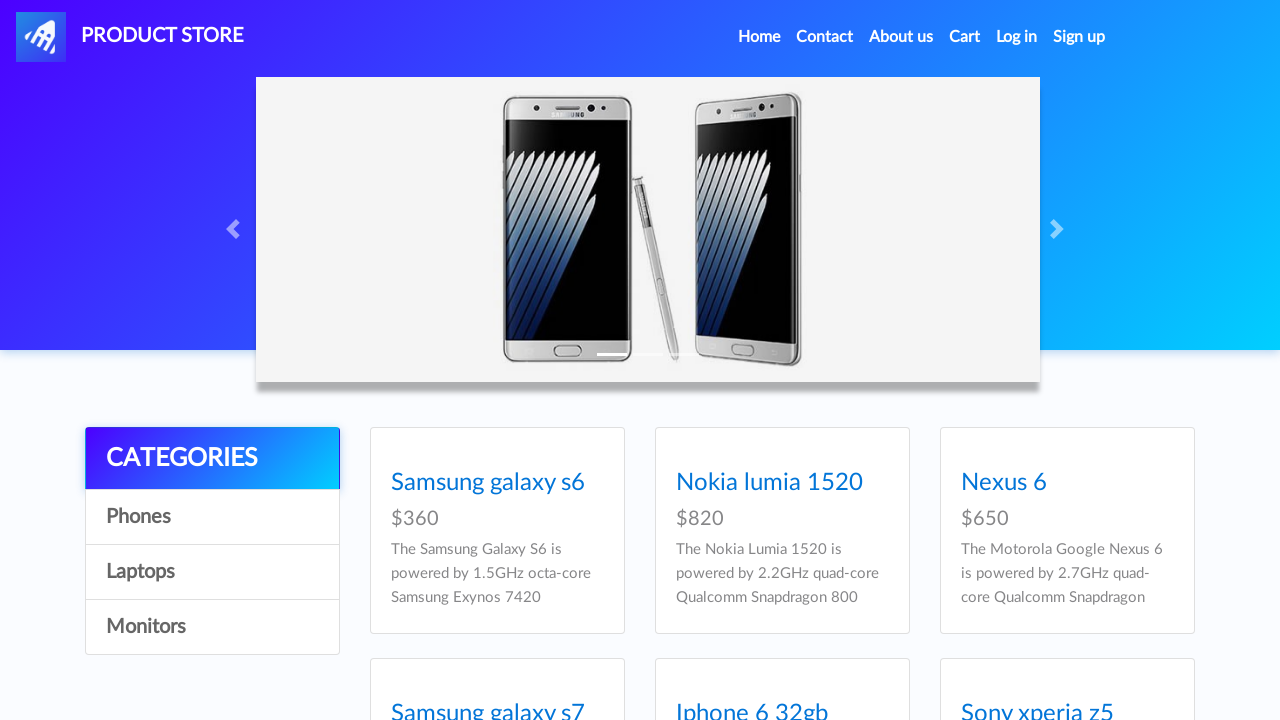

Waited for laptop products to load
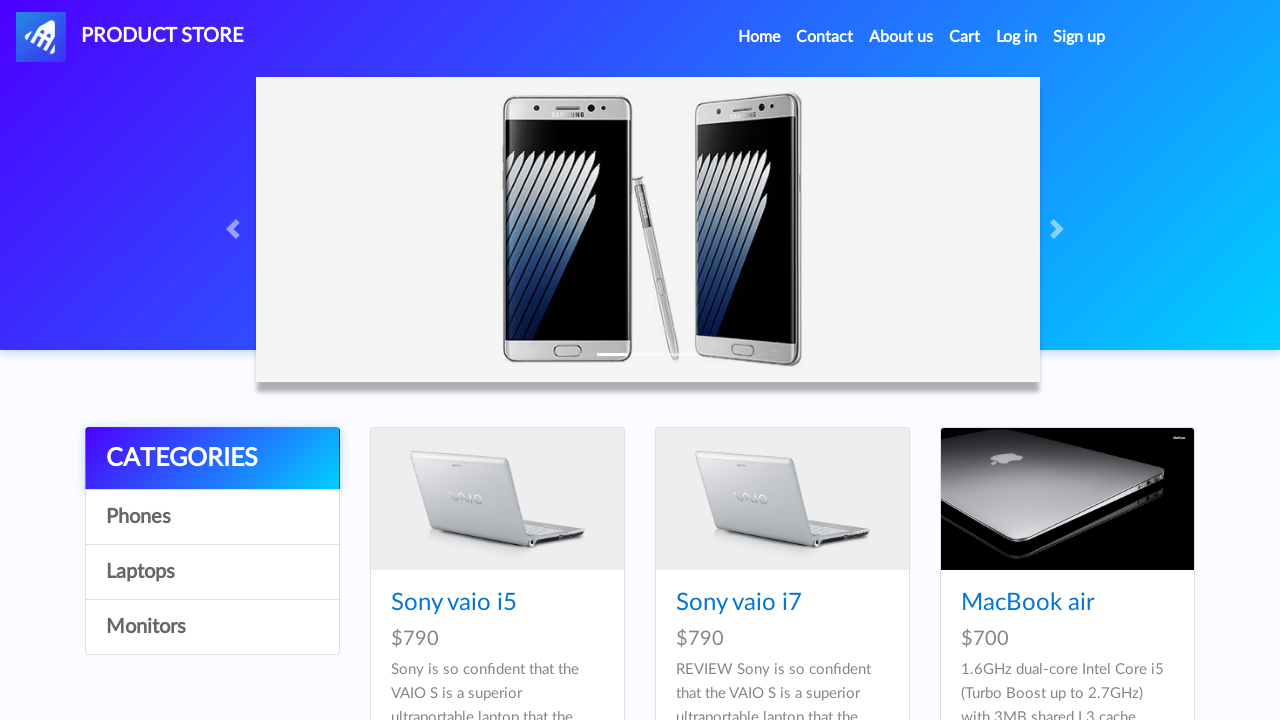

Clicked on 2017 Dell 15.6 Inch laptop product at (780, 361) on xpath=//a[text()='2017 Dell 15.6 Inch']
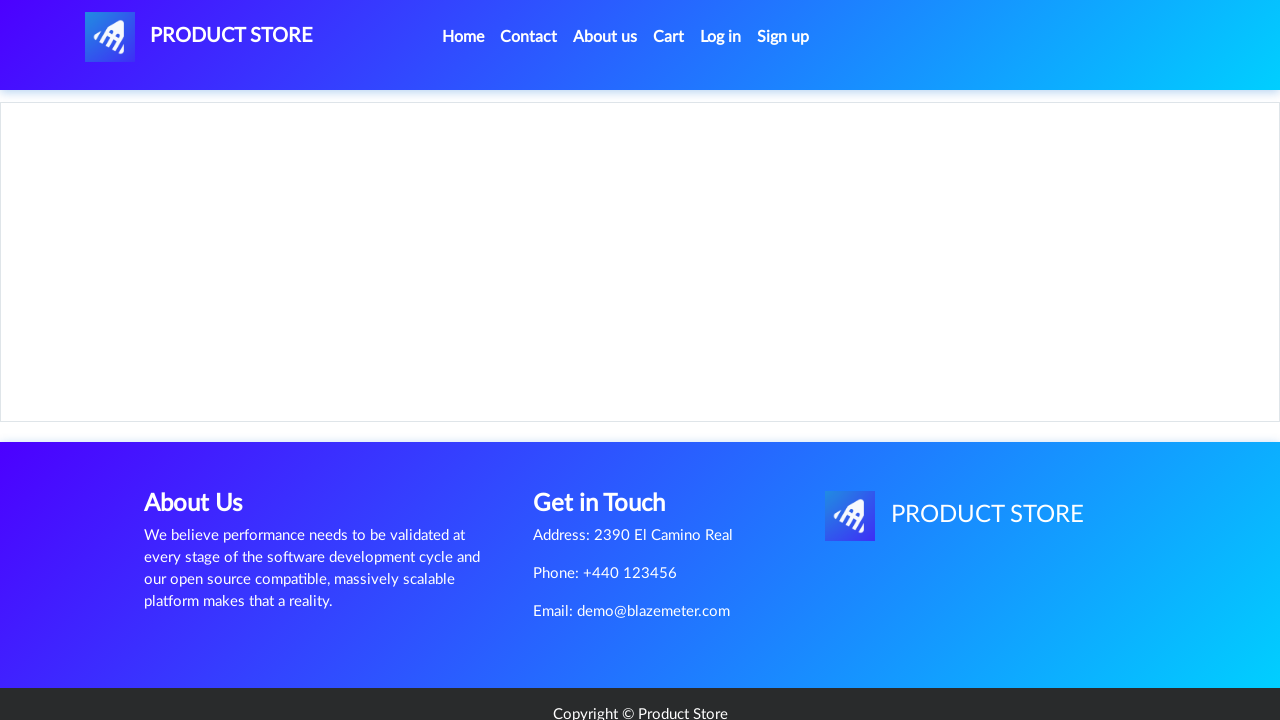

Clicked Add to Cart button for Dell laptop at (610, 460) on xpath=//a[text()='Add to cart']
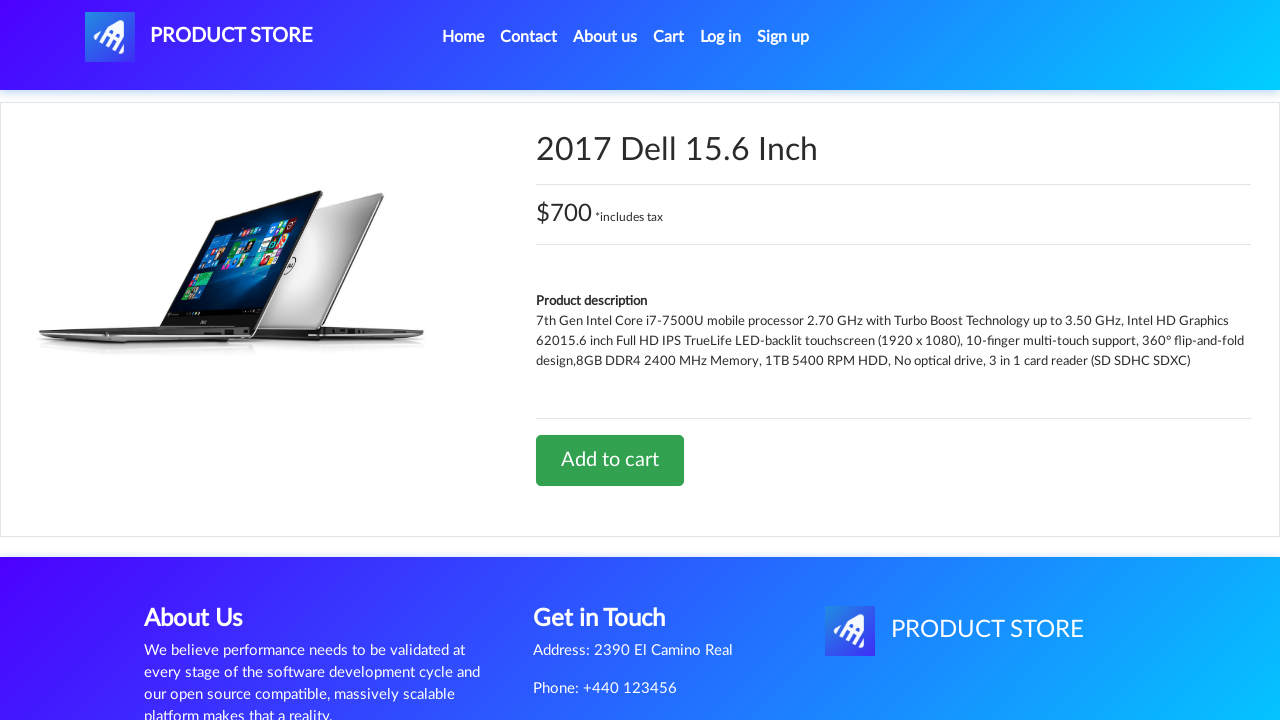

Waited for cart update after adding laptop
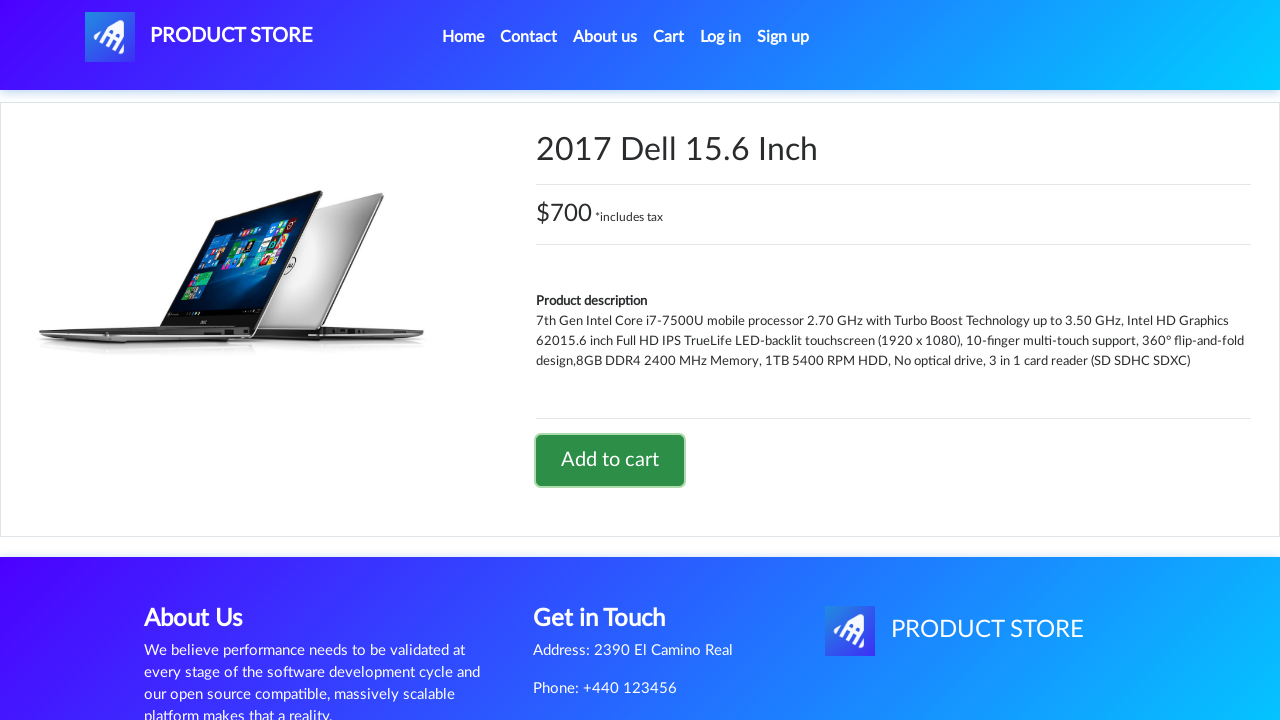

Clicked on cart icon to view cart at (669, 37) on #cartur
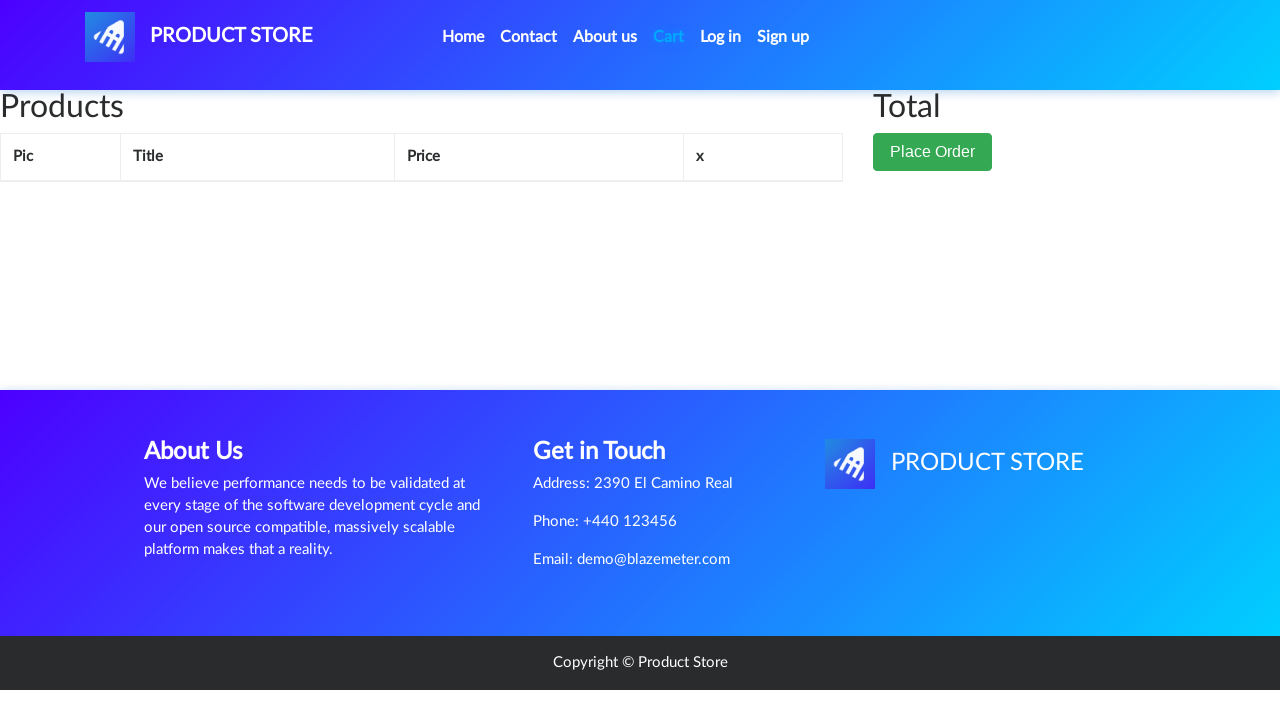

Waited for cart page to load
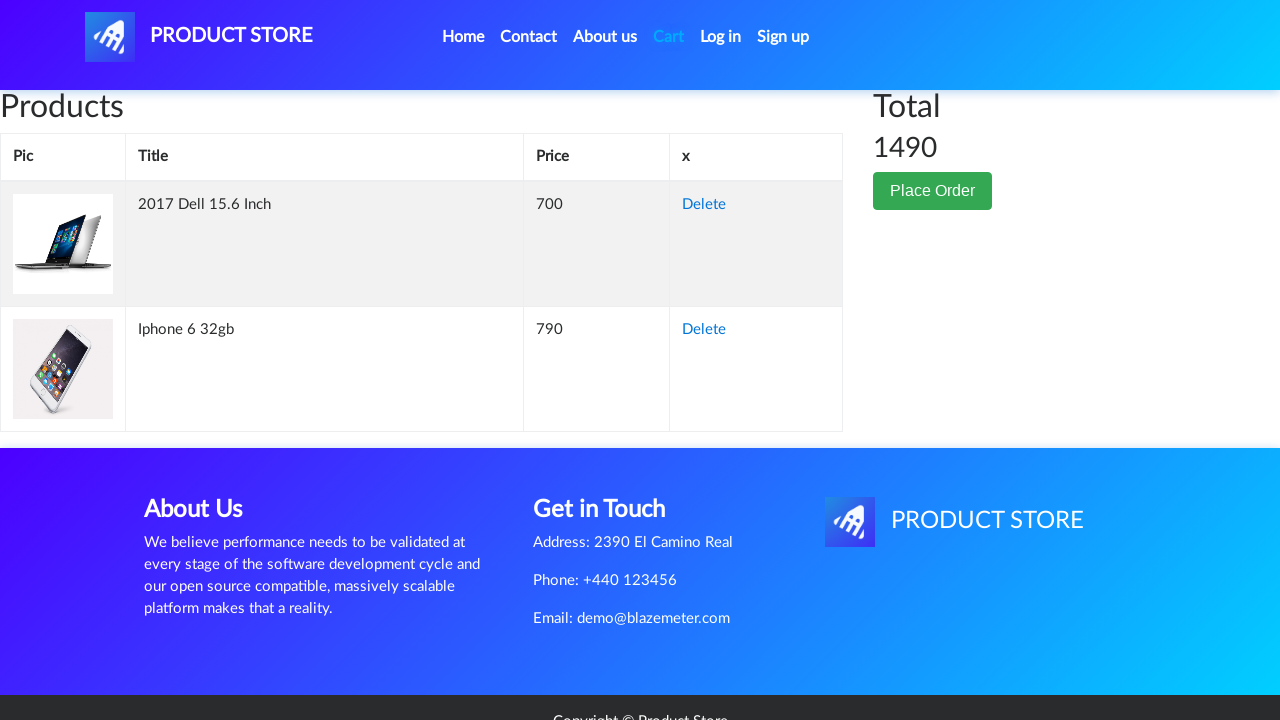

Clicked Delete button to remove first product from cart at (704, 205) on xpath=//a[text()='Delete']
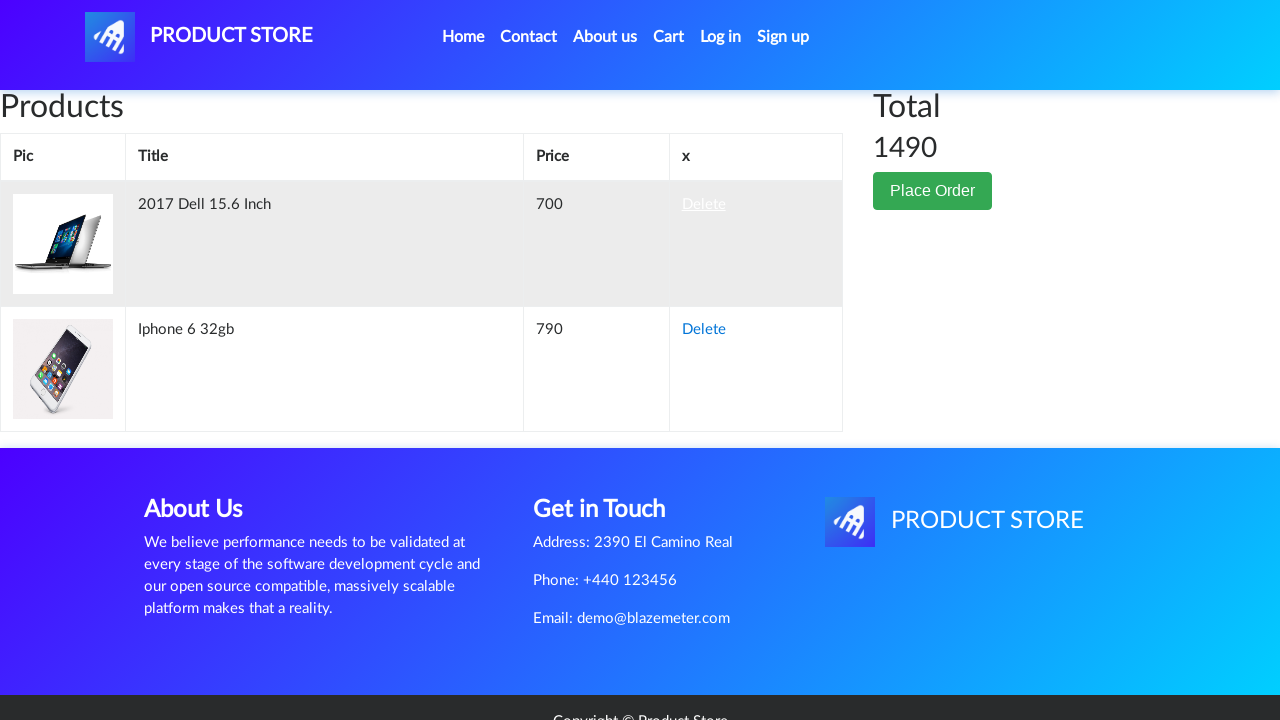

Waited for product deletion to complete
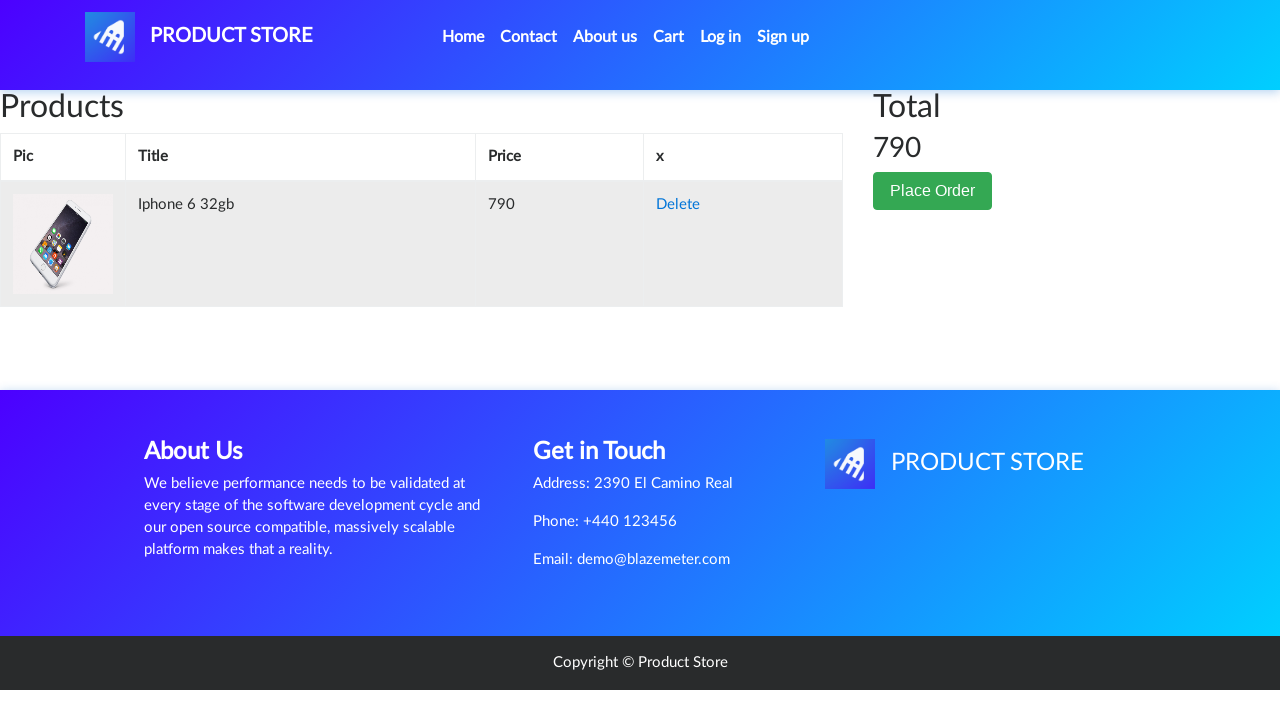

Clicked Place Order button at (933, 191) on xpath=//button[text()='Place Order']
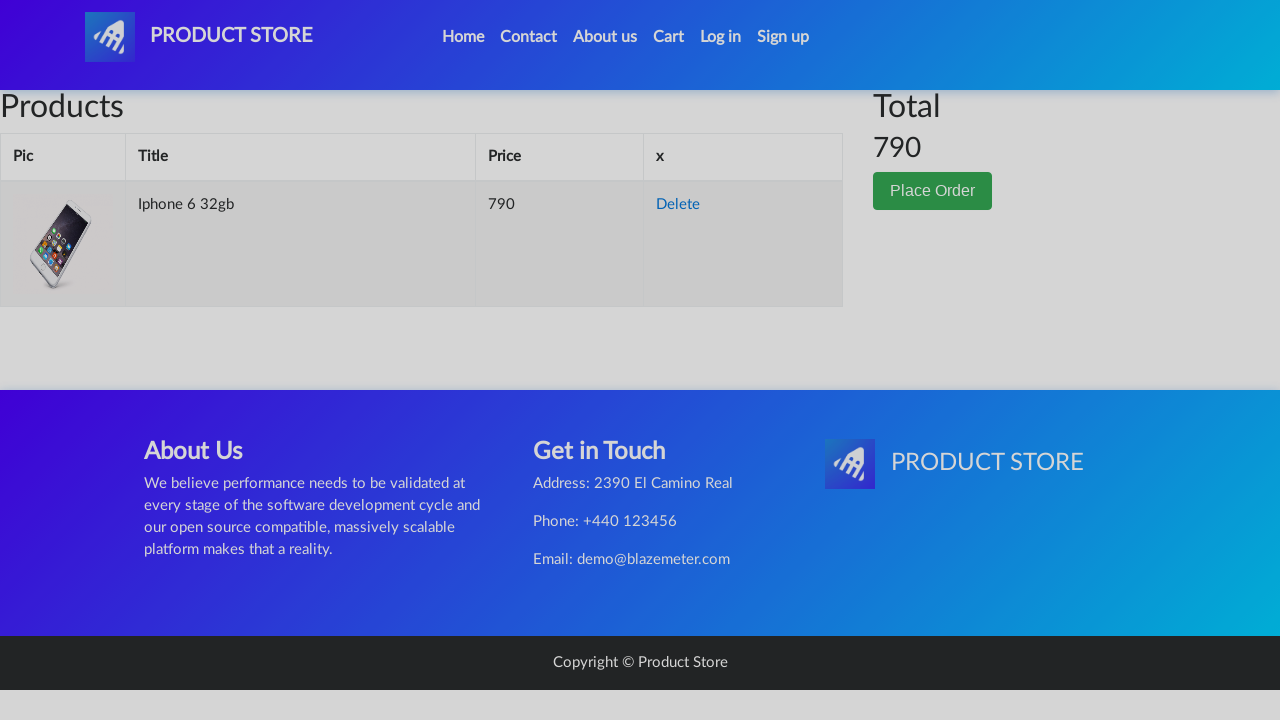

Waited for order form to appear
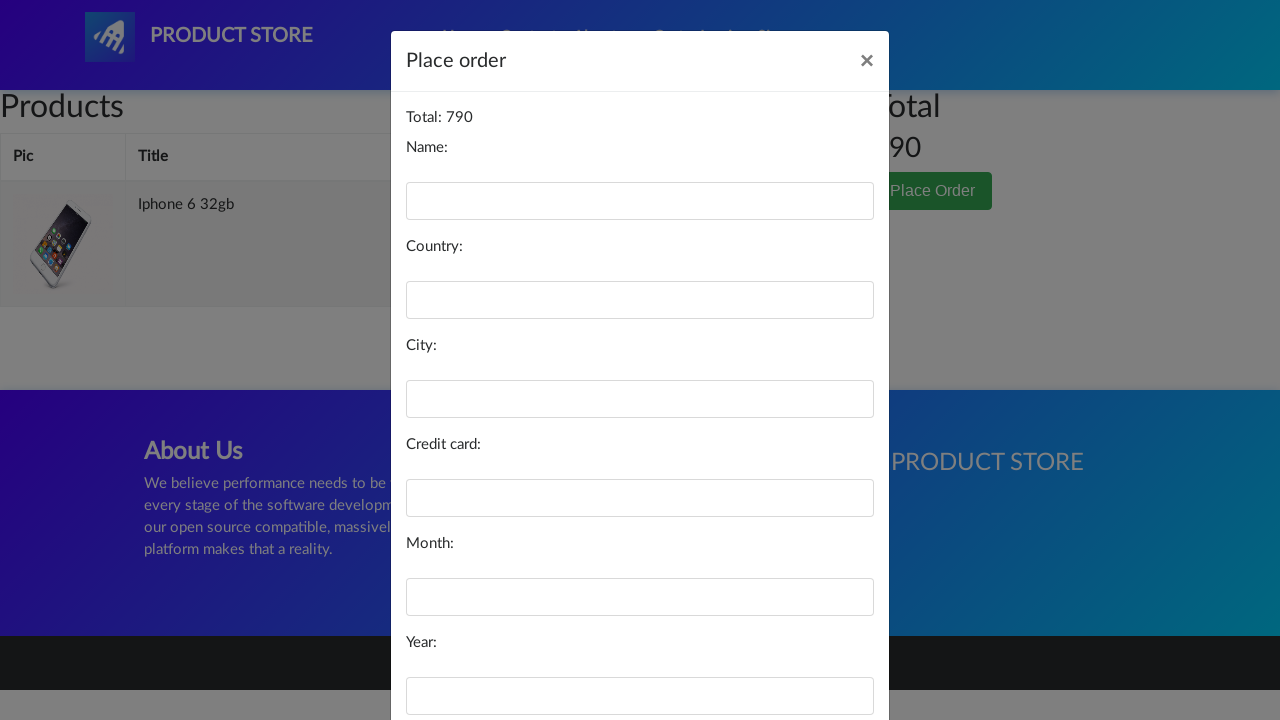

Clicked Purchase button without filling form (validation test) at (823, 655) on xpath=//button[text()='Purchase']
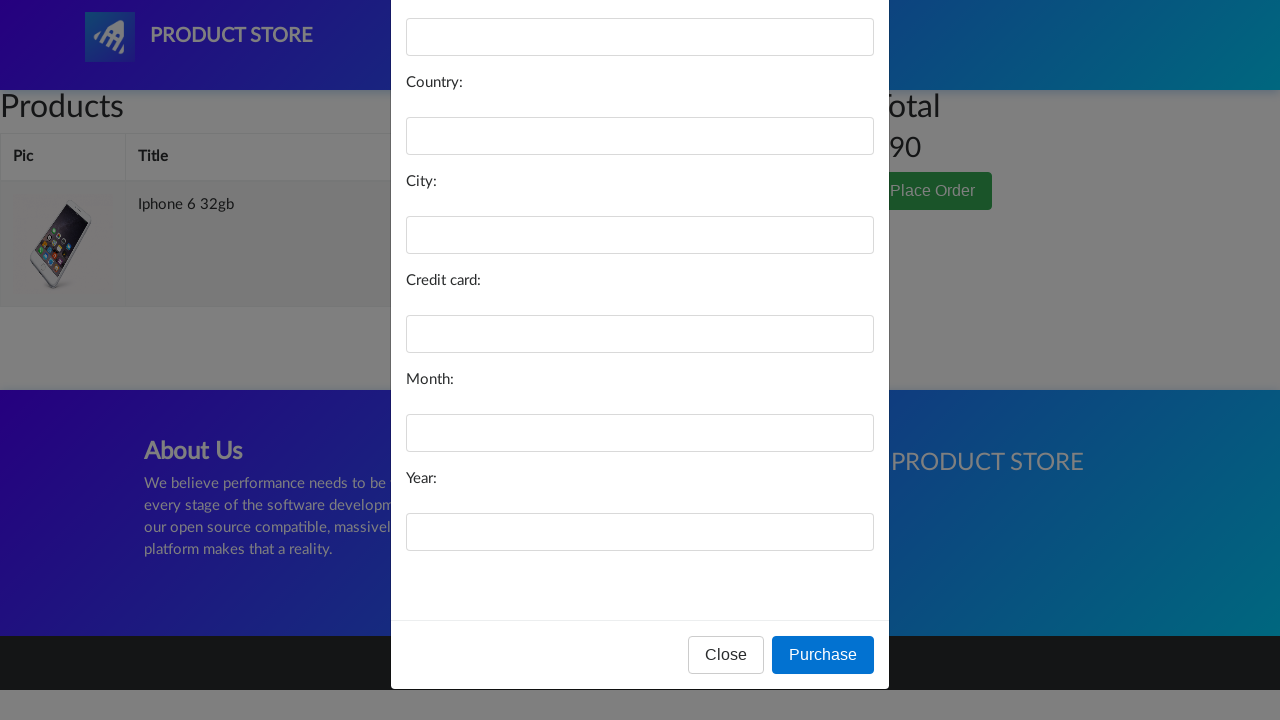

Waited for validation error response
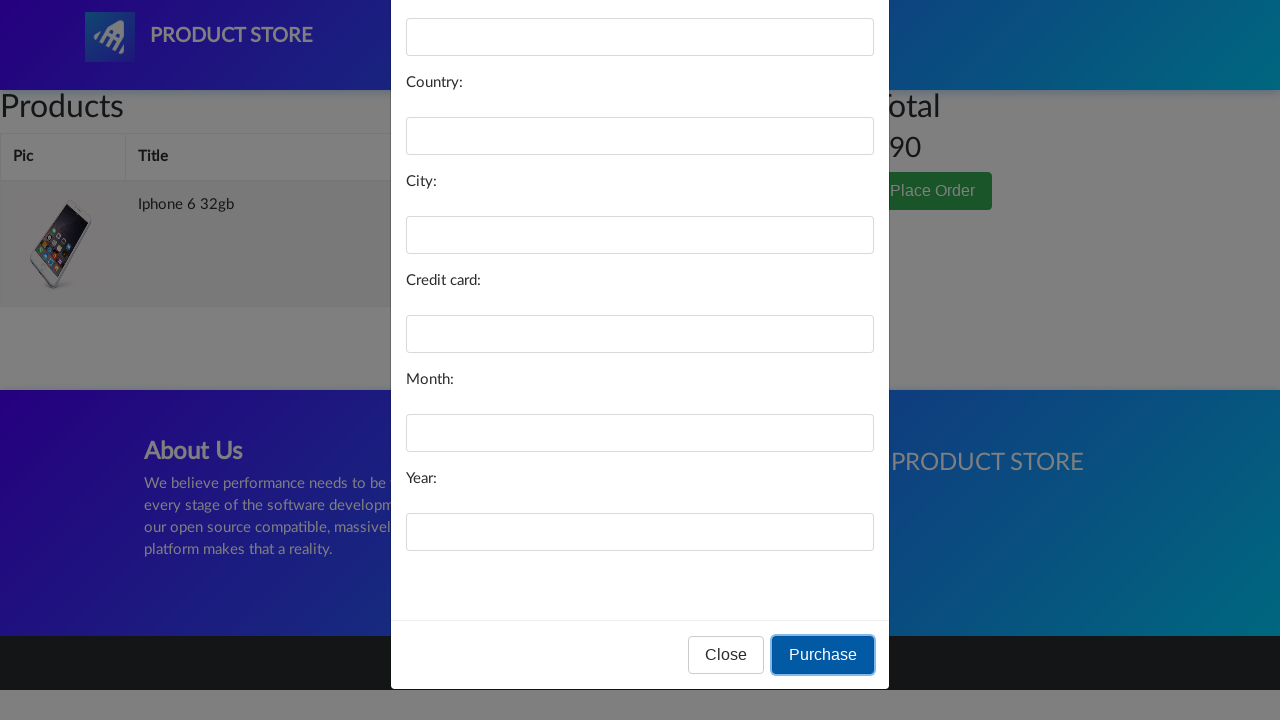

Filled in customer name 'John Smith' on #name
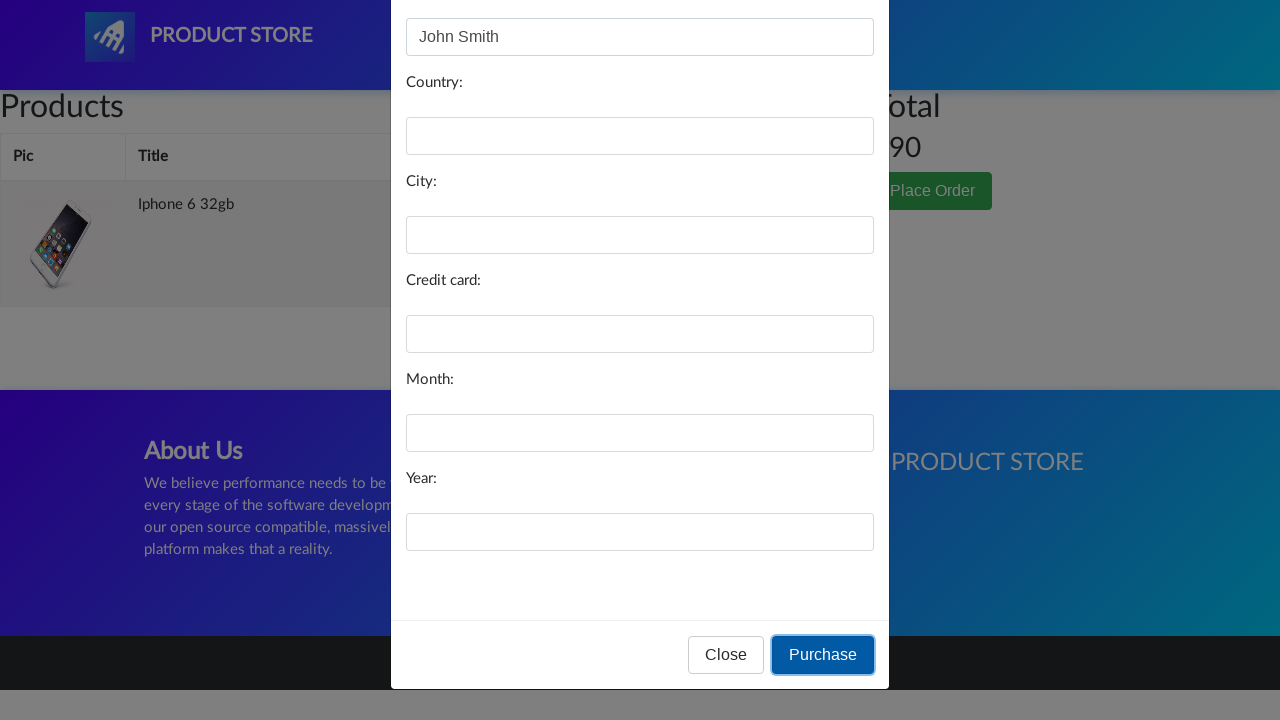

Filled in country 'United States' on #country
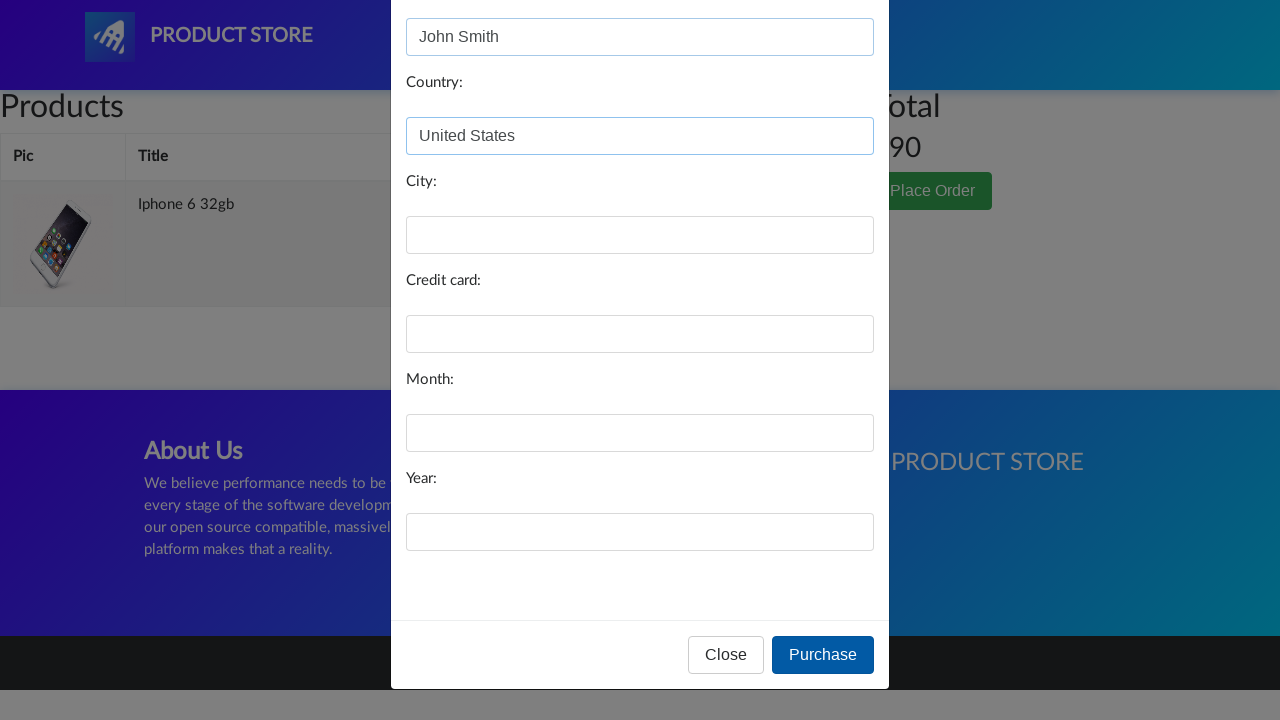

Filled in city 'Chennai' on #city
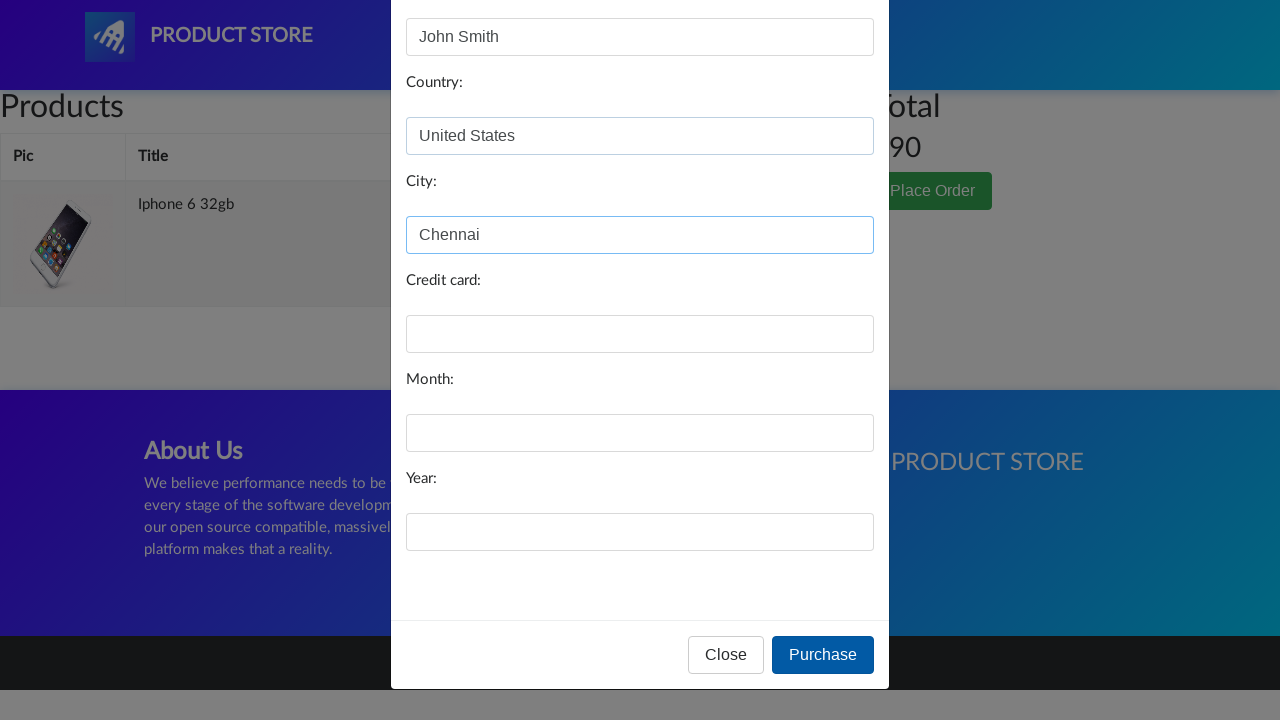

Filled in credit card number on #card
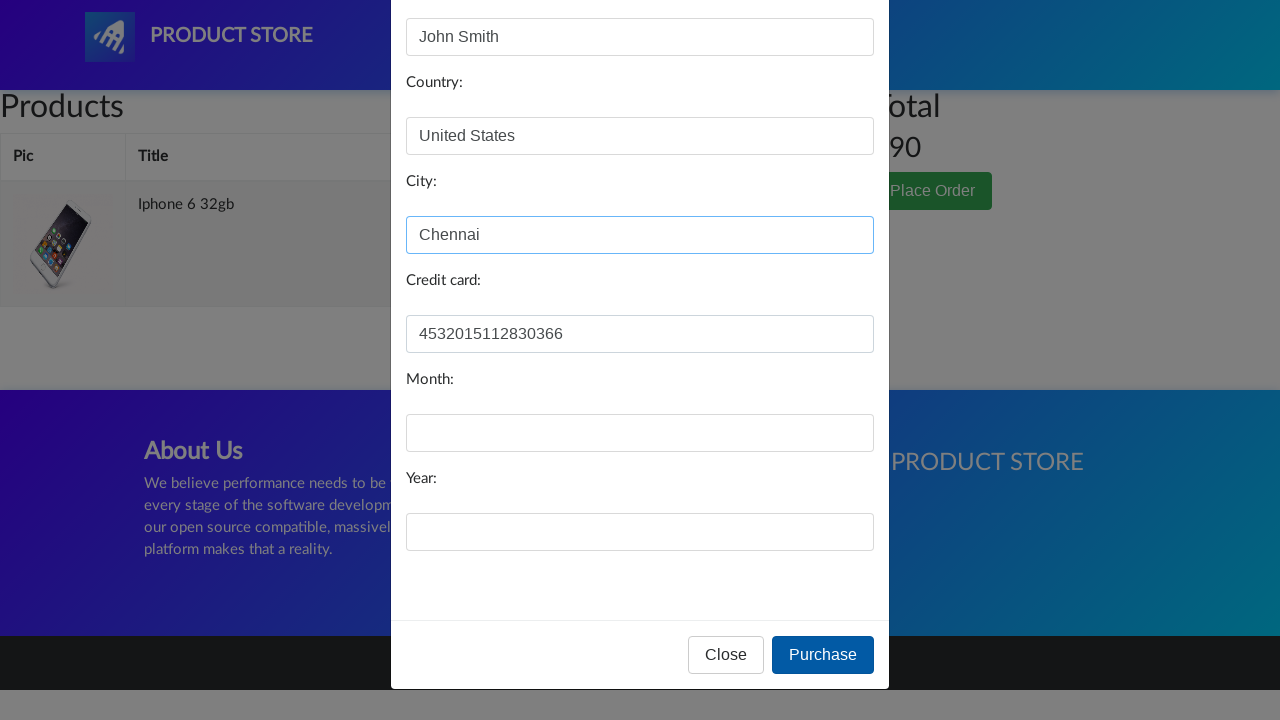

Filled in expiry month 'October' on #month
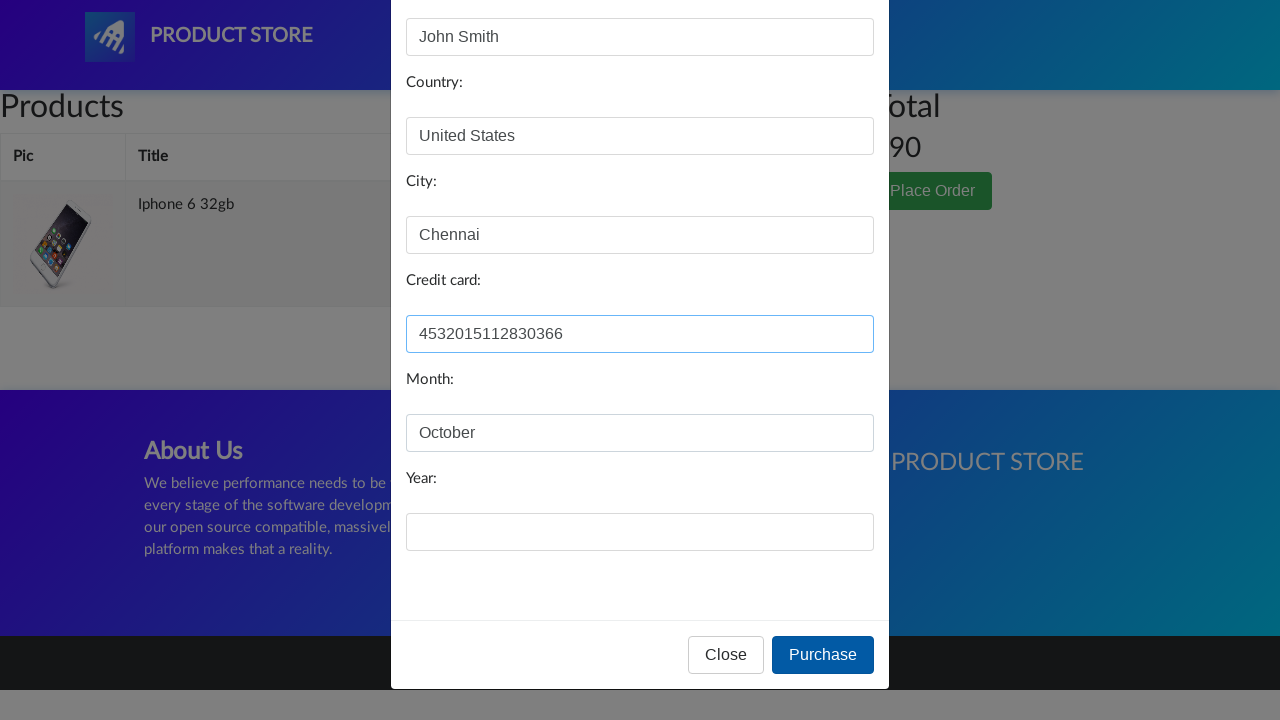

Filled in expiry year '2024' on #year
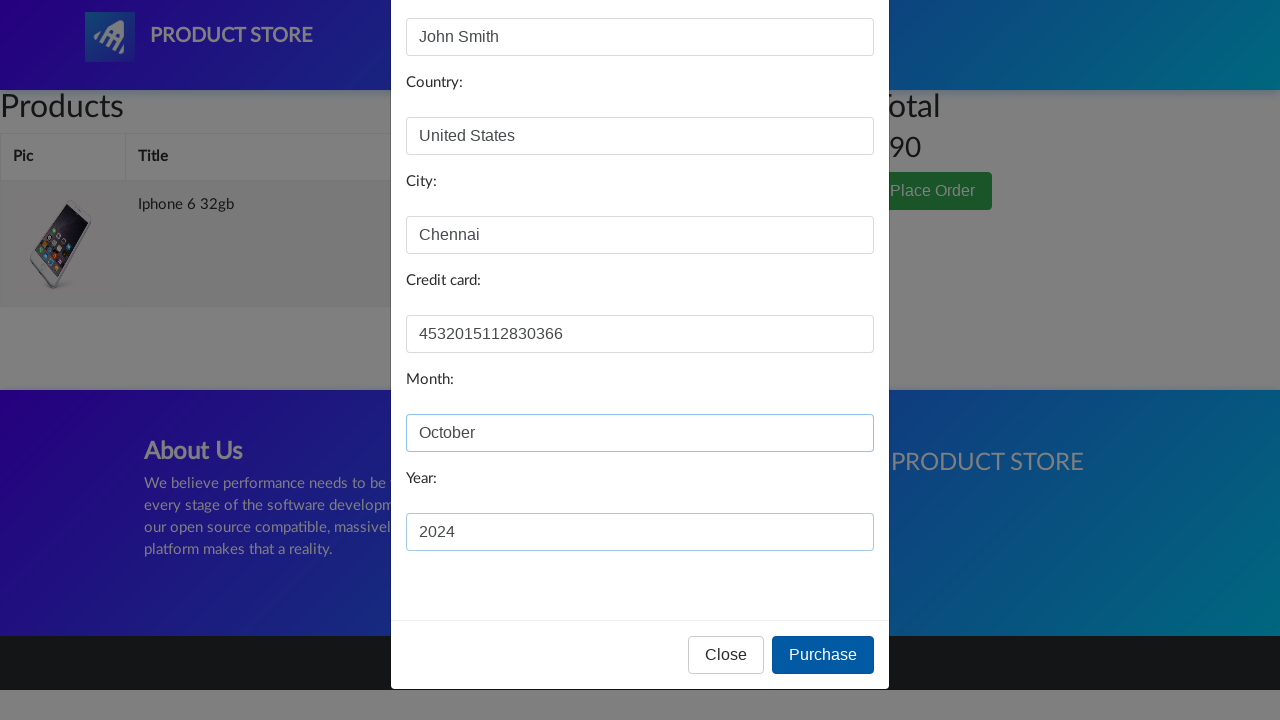

Clicked Purchase button to complete order at (823, 655) on xpath=//button[text()='Purchase']
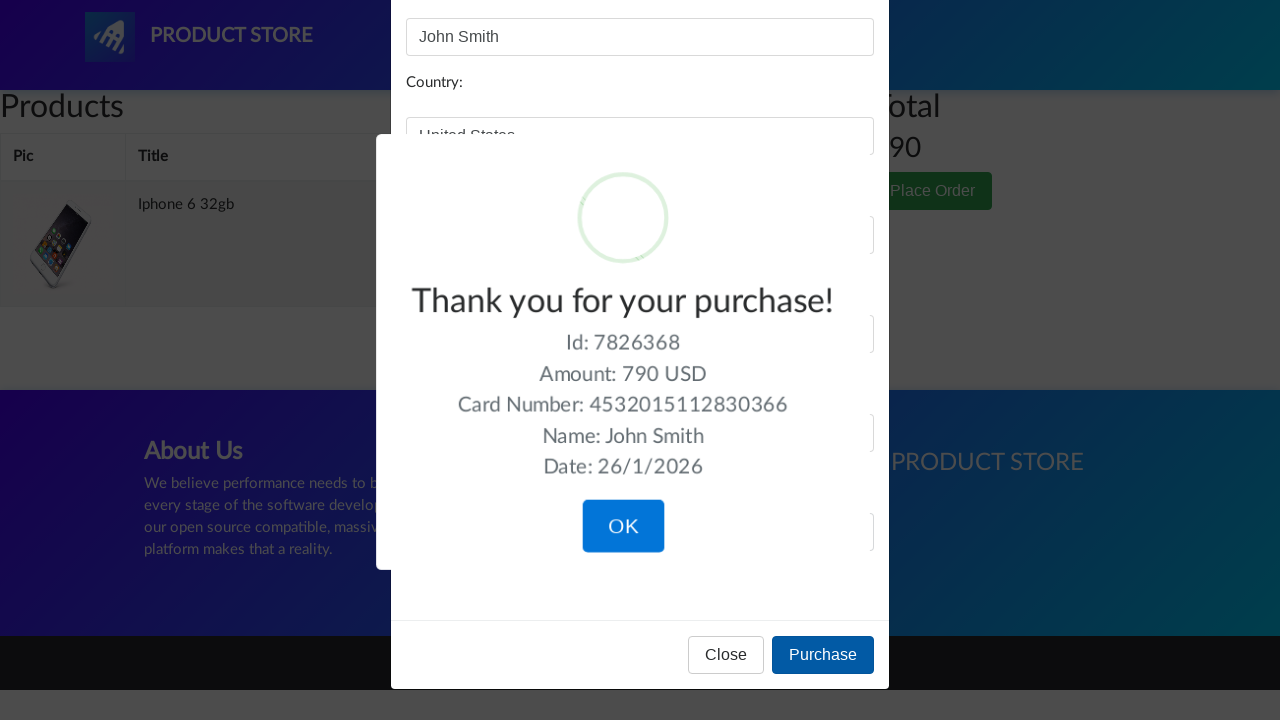

Waited for purchase confirmation
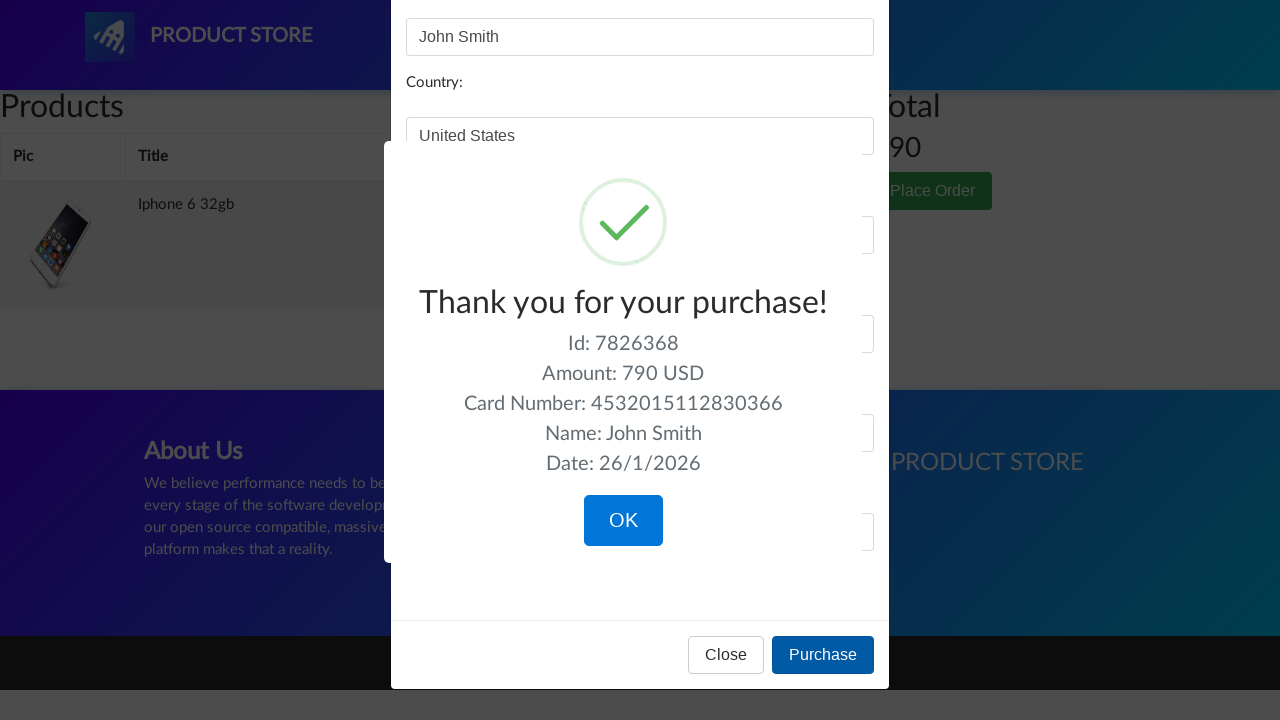

Clicked OK button to confirm purchase and complete test at (623, 521) on xpath=//button[text()='OK']
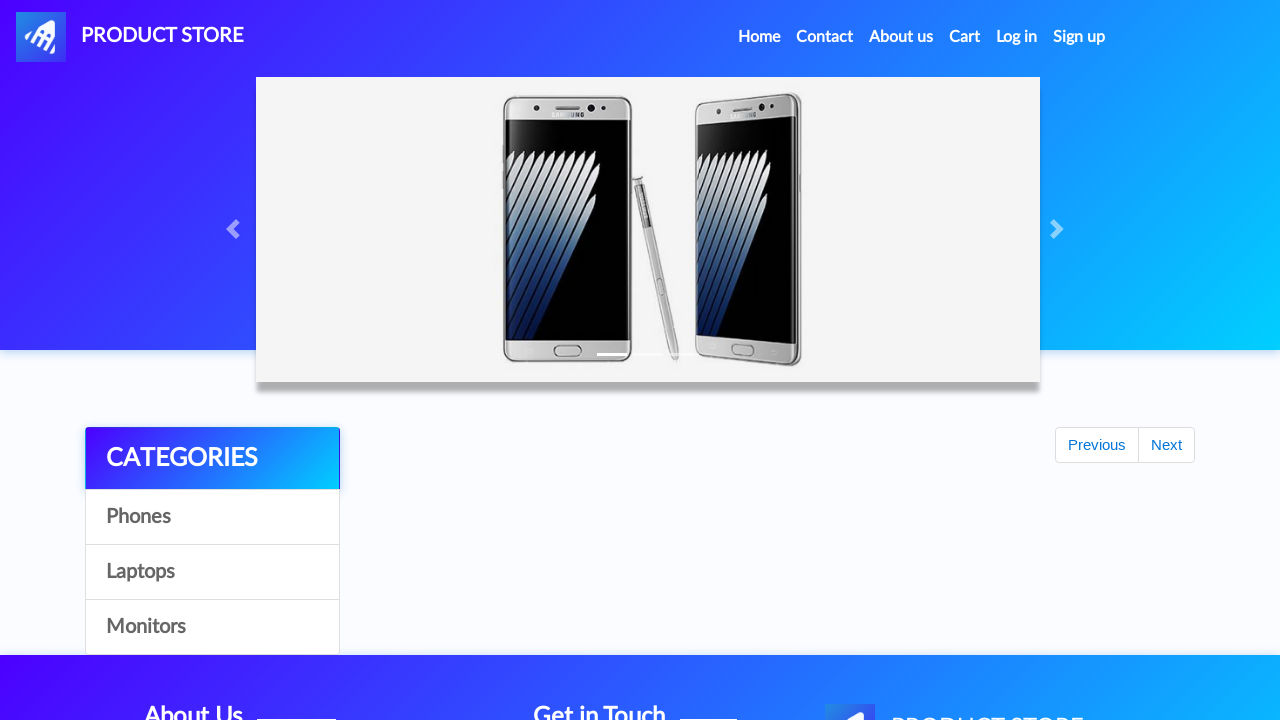

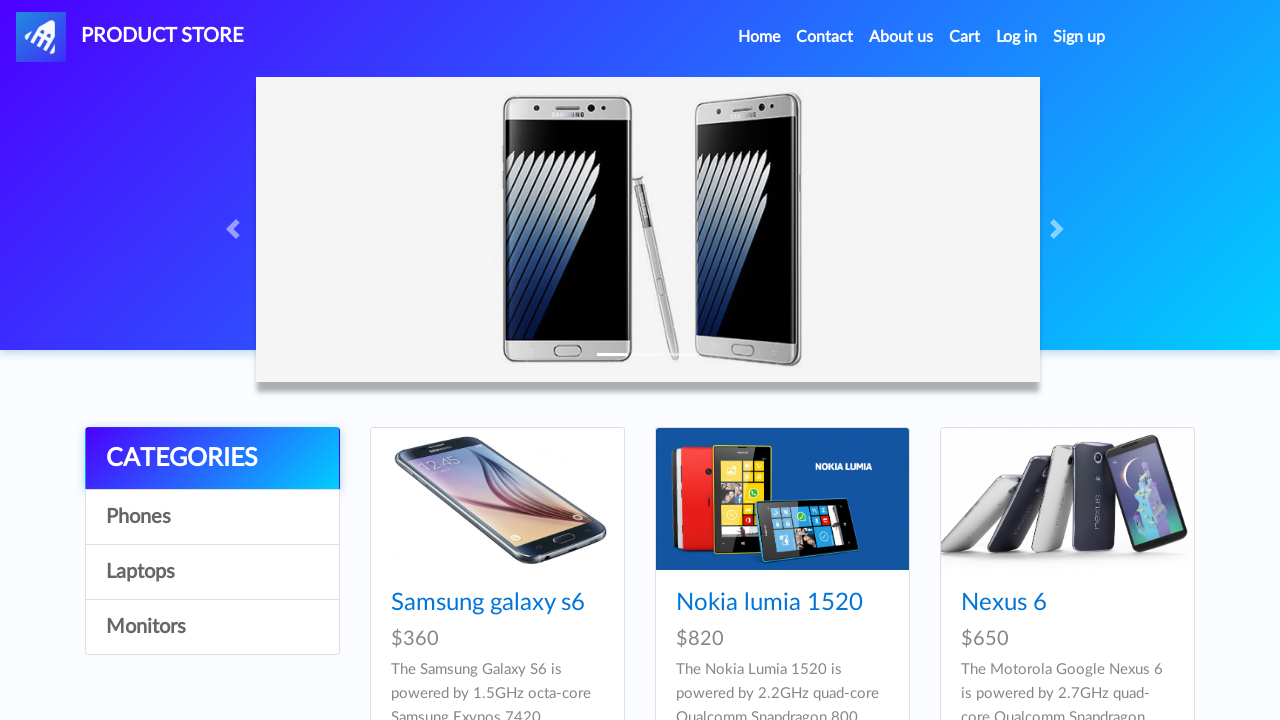